Navigates to the JDI framework test page

Starting URL: https://jdi-framework.github.io/tests/

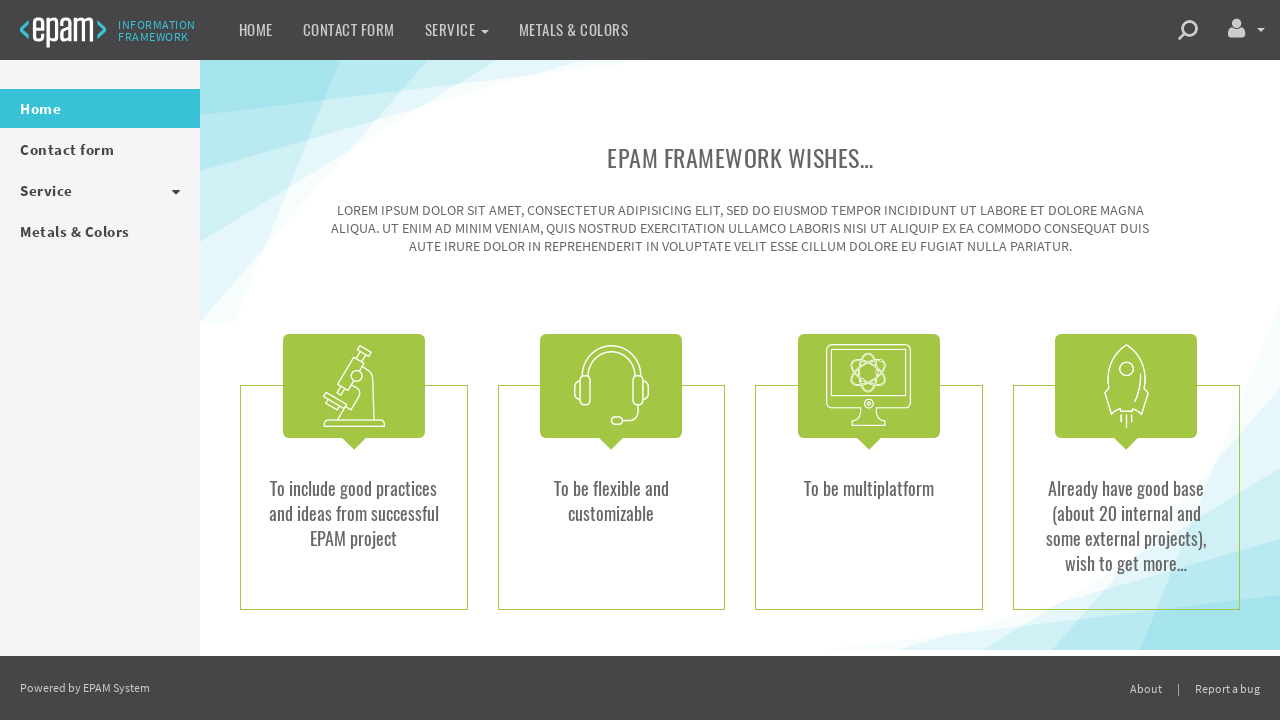

Navigated to JDI framework test page
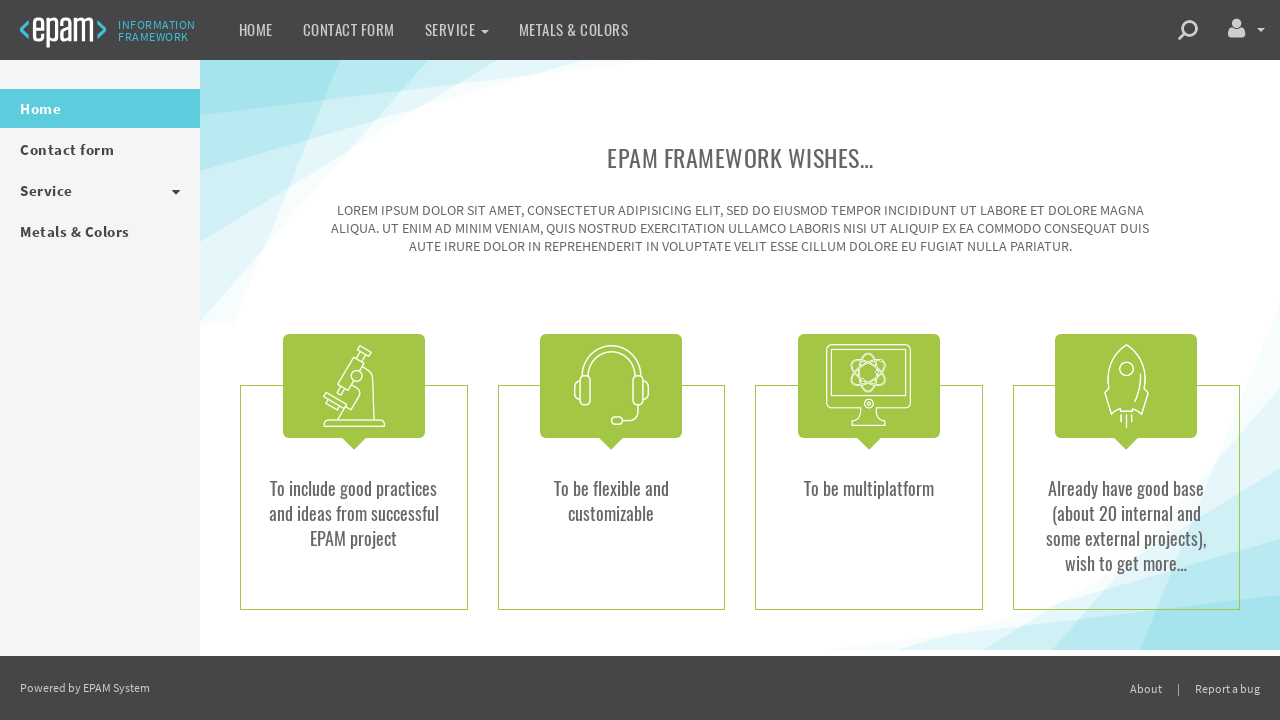

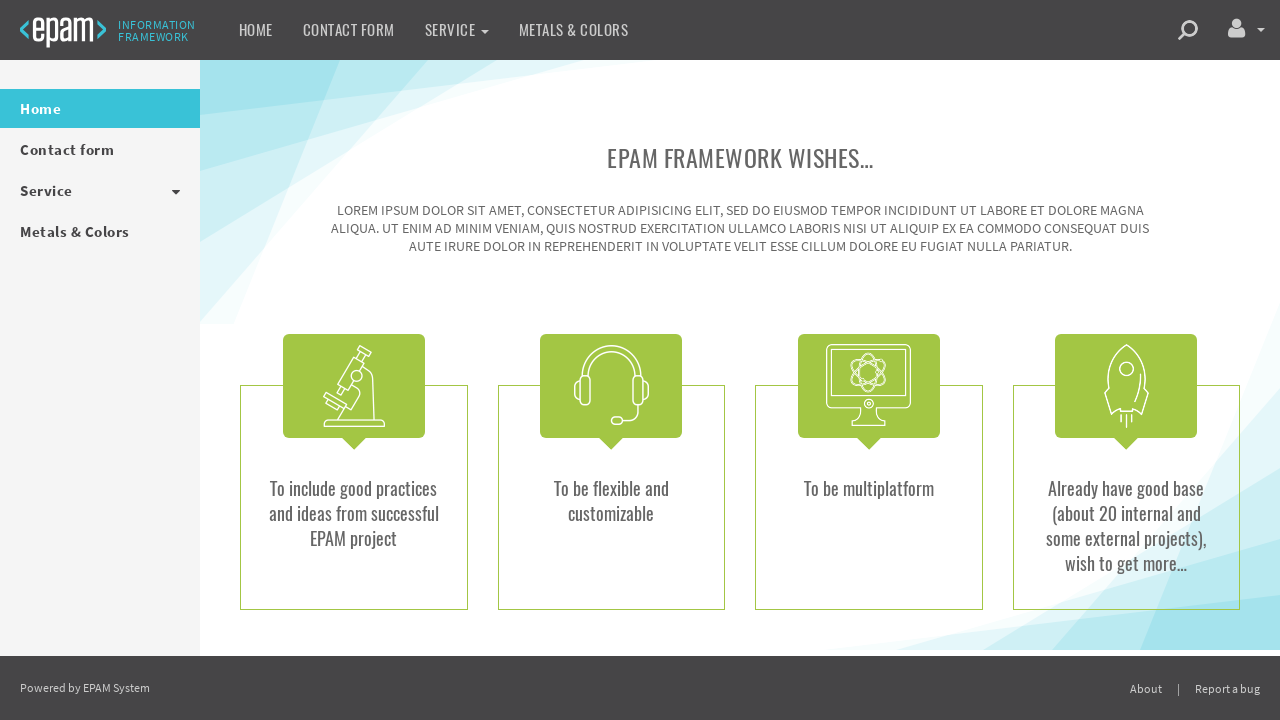